Tests navigation through Jenkins documentation by clicking through Documentation, Installing Jenkins, and Windows links, then verifying the first step text.

Starting URL: https://www.jenkins.io/

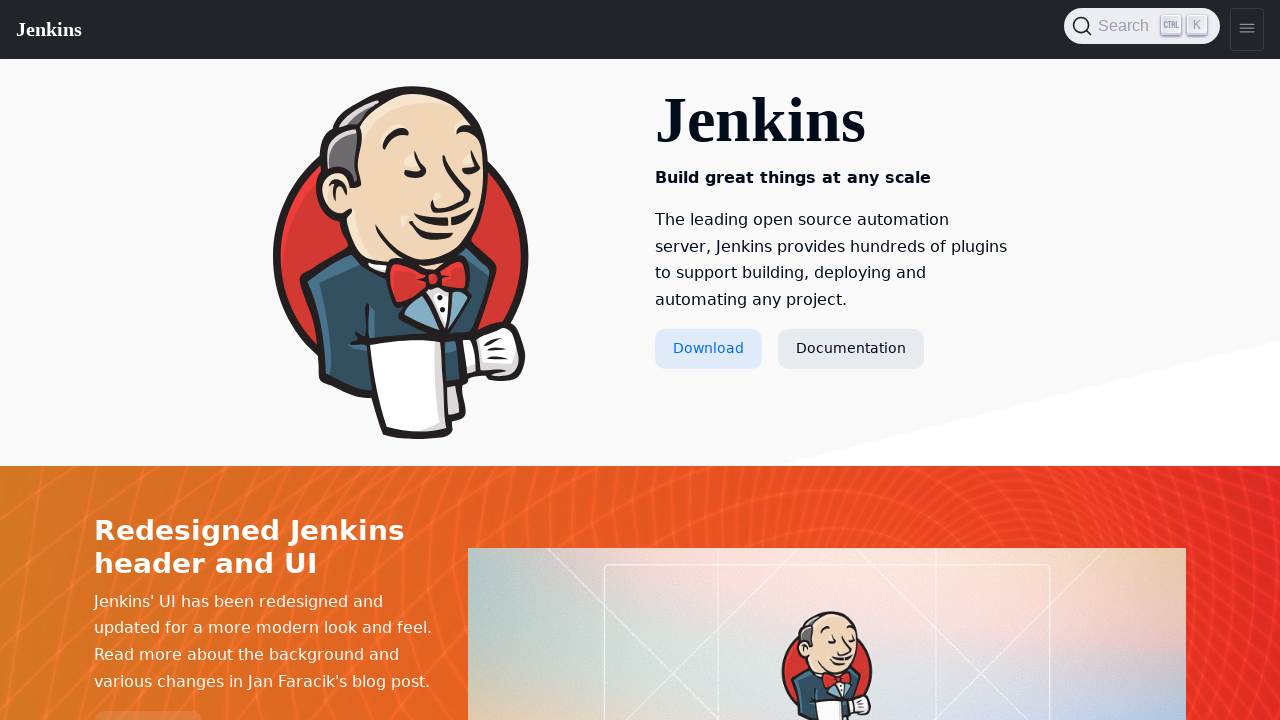

Clicked Documentation link at (851, 349) on text=Documentation
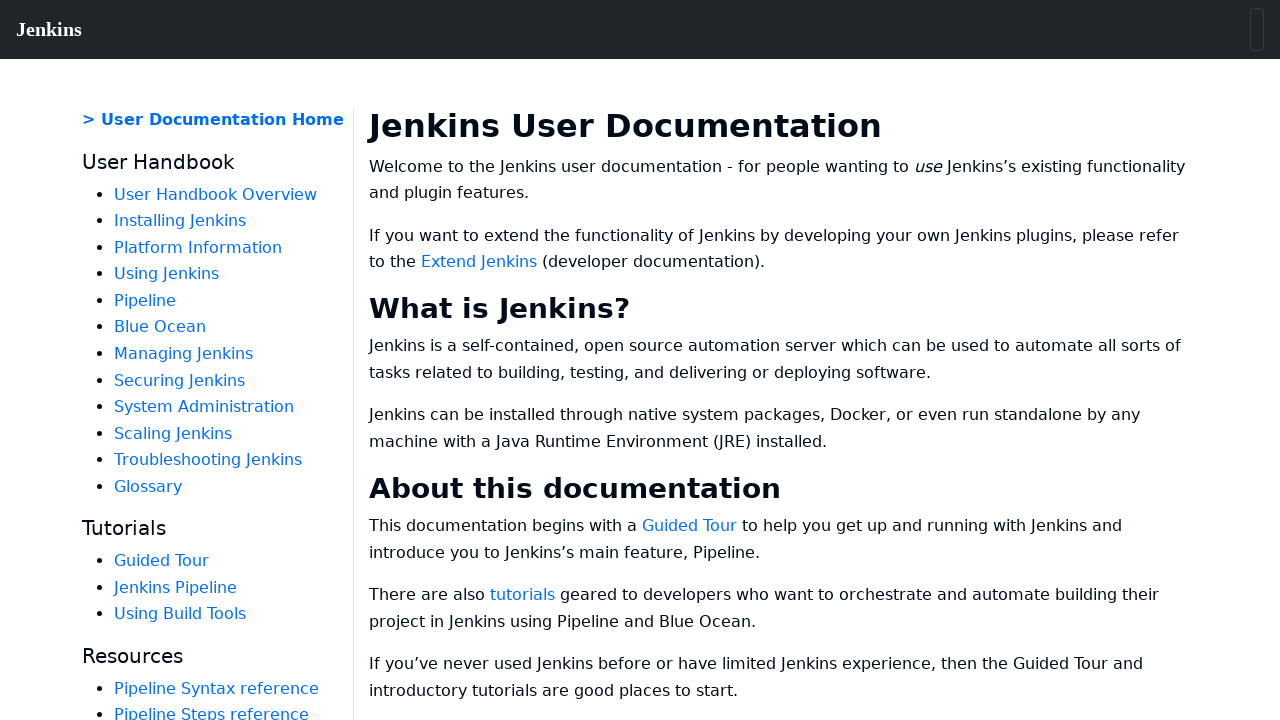

Clicked Installing Jenkins link at (180, 221) on text=Installing Jenkins
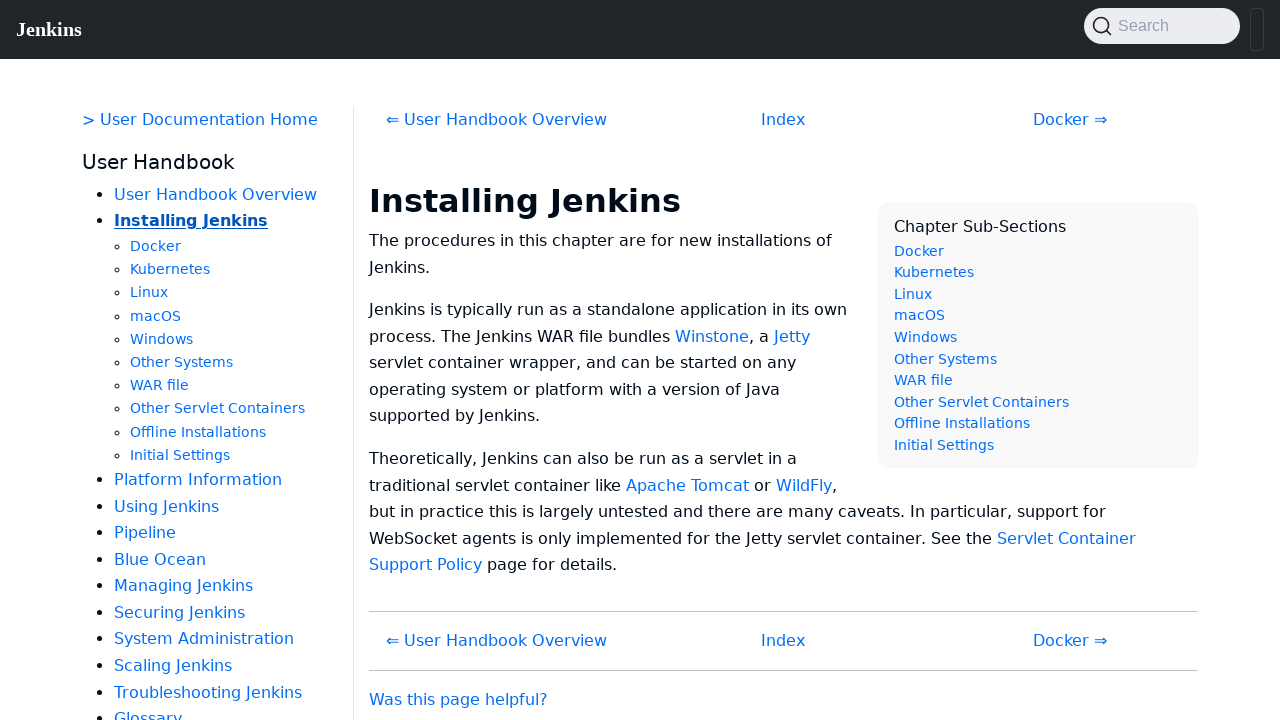

Clicked Windows link at (162, 339) on text=Windows
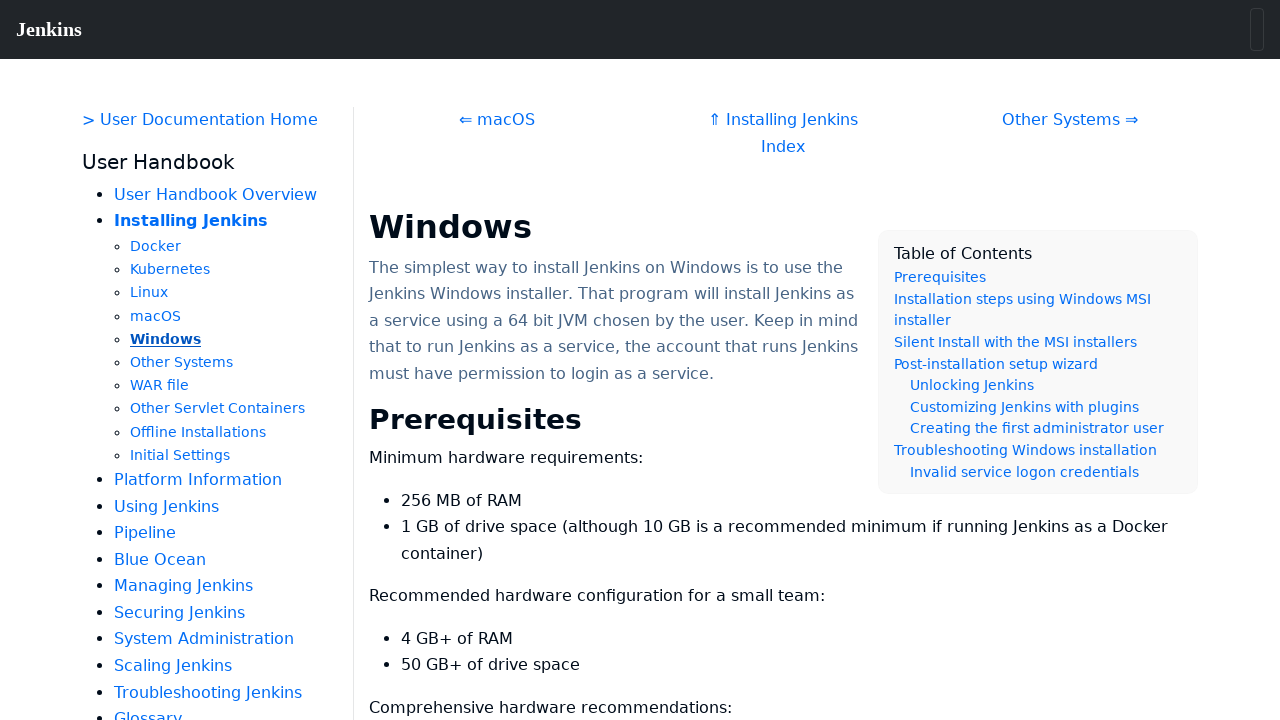

Waited for step text selector to load
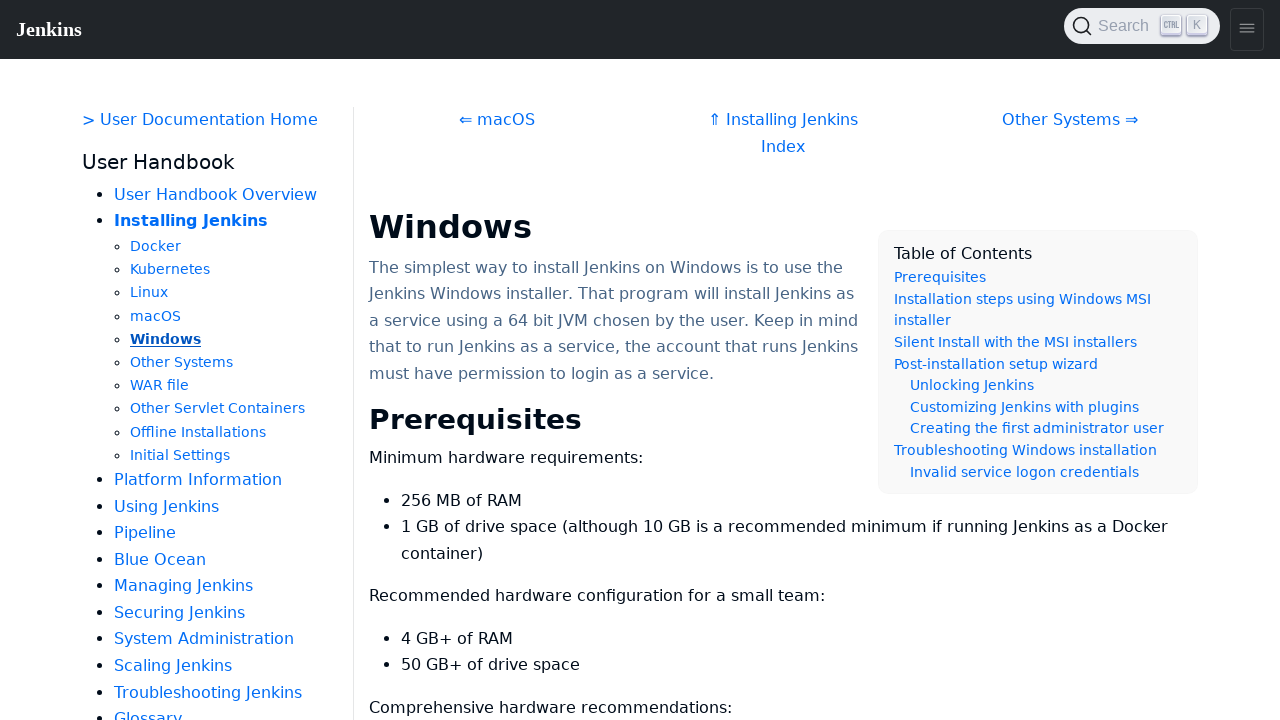

Retrieved first step text content
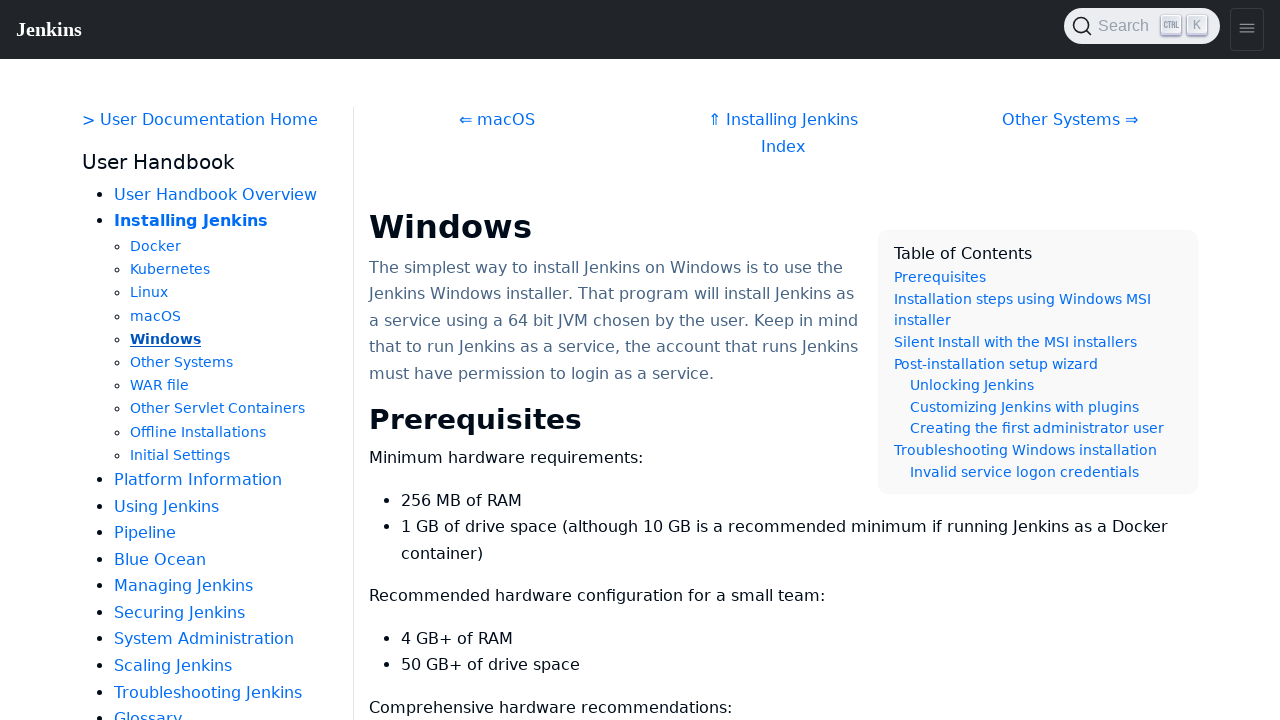

Verified step text equals 'Step 1: Setup wizard'
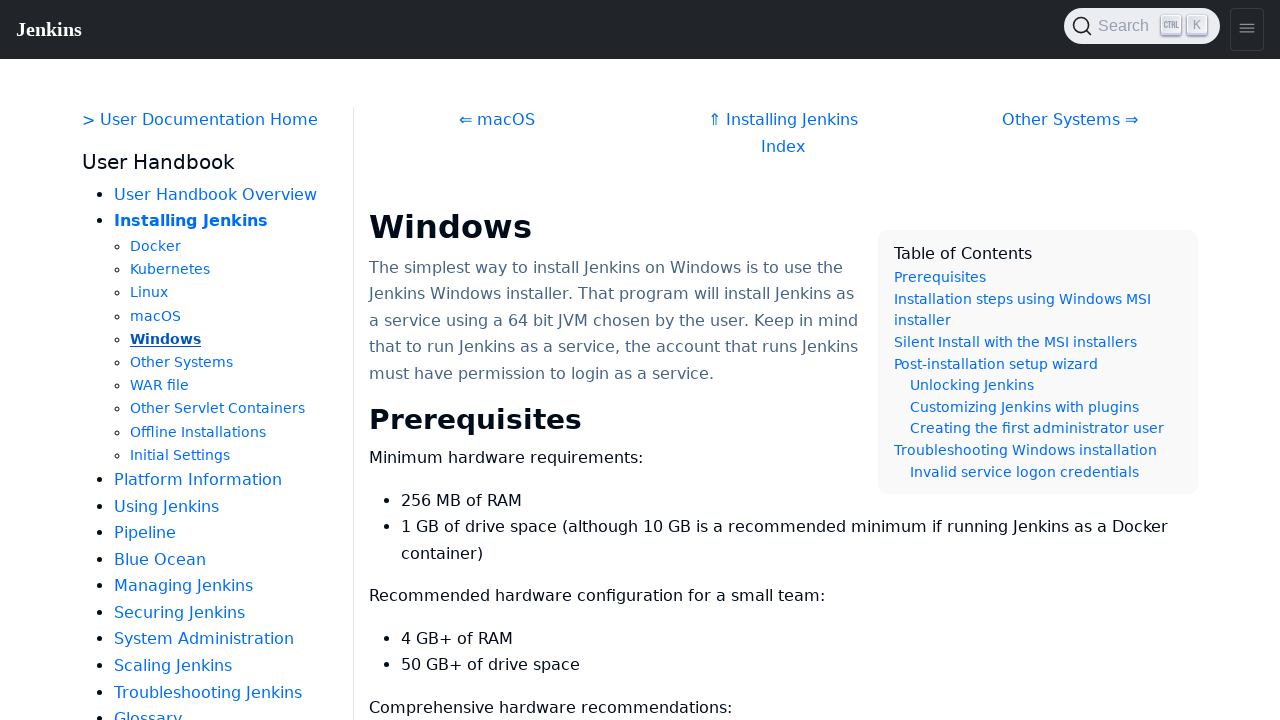

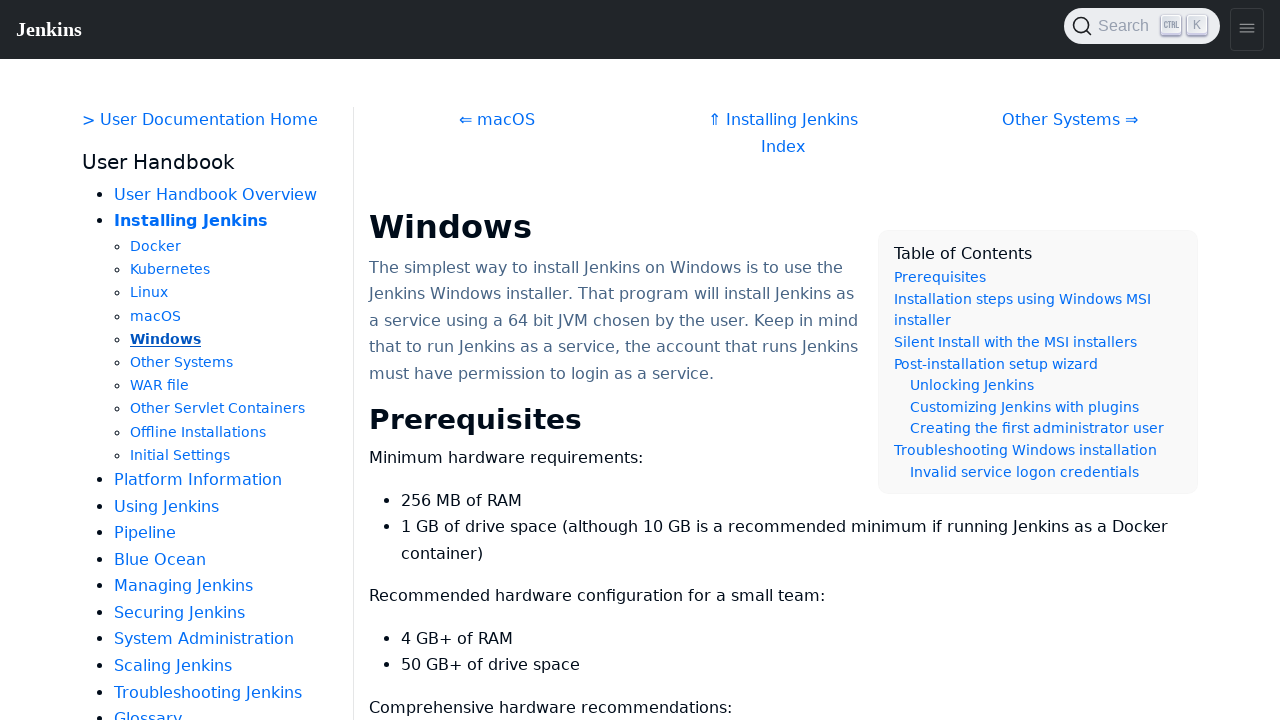